Navigates to the World Bank debarred firms page and verifies that the data table with firm information loads successfully.

Starting URL: https://projects.worldbank.org/en/projects-operations/procurement/debarred-firms

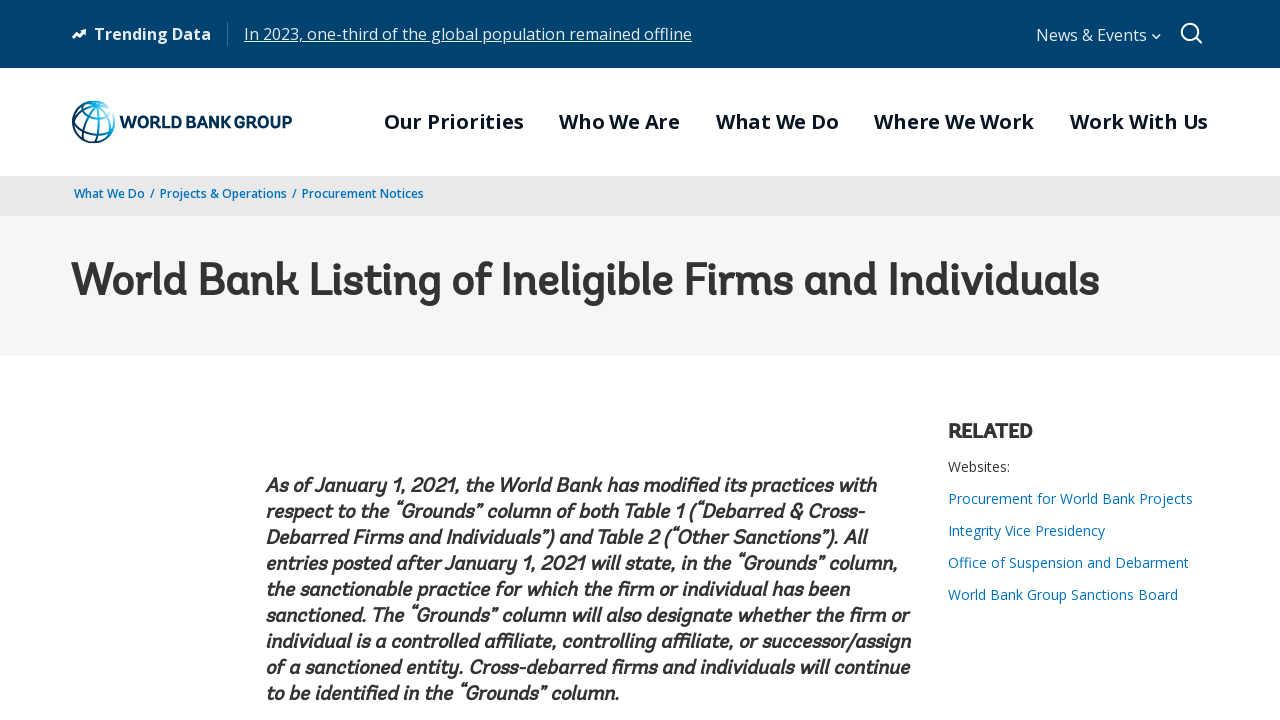

Navigated to World Bank debarred firms page
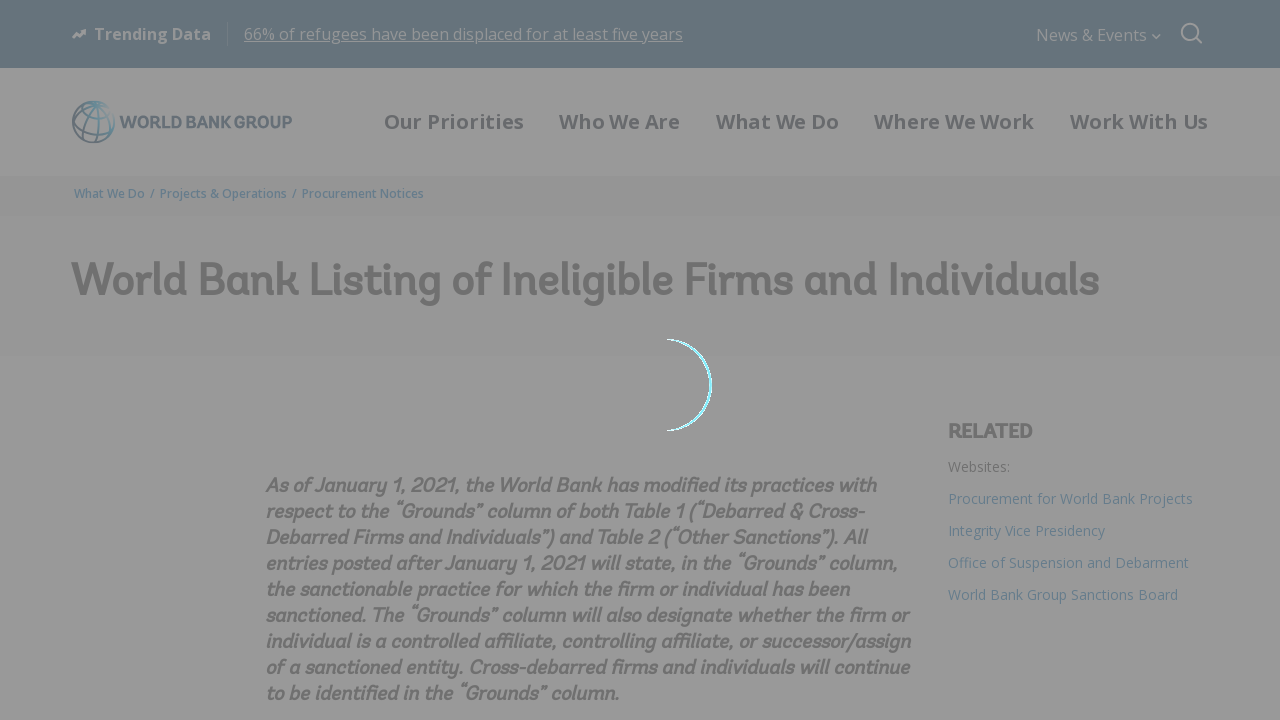

Table body with firm data loaded
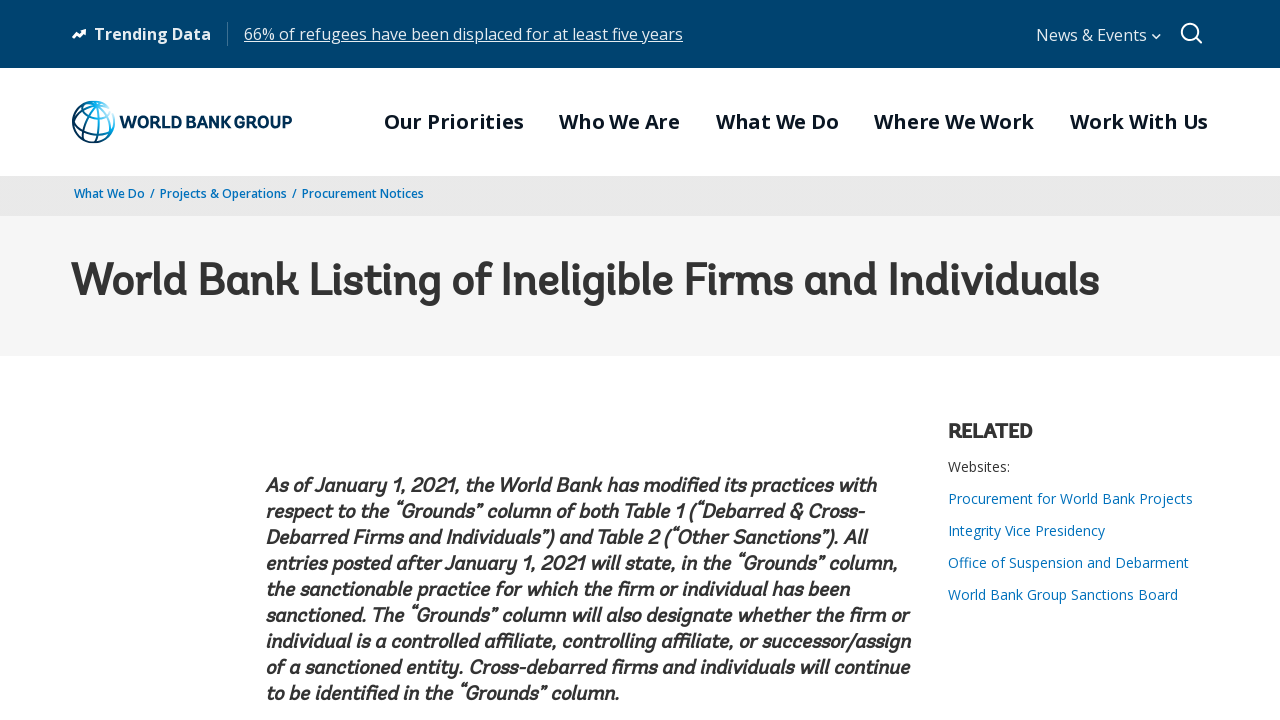

Data rows present in the debarred firms table
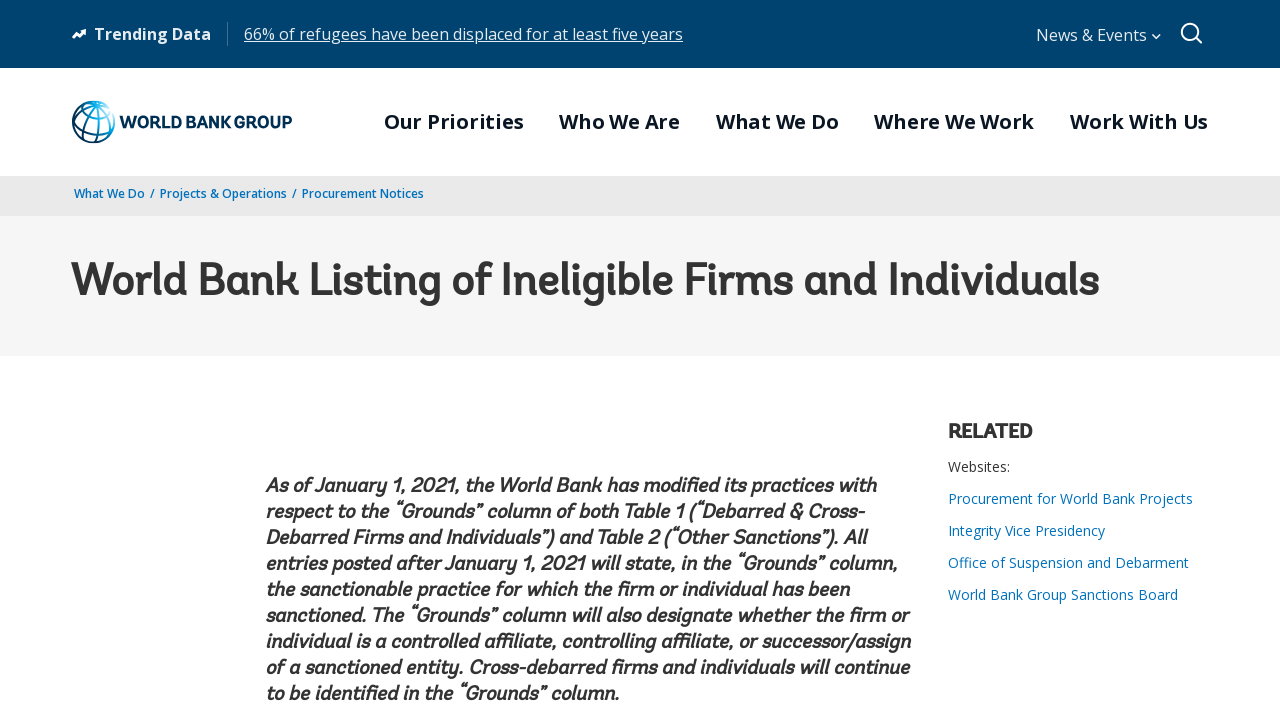

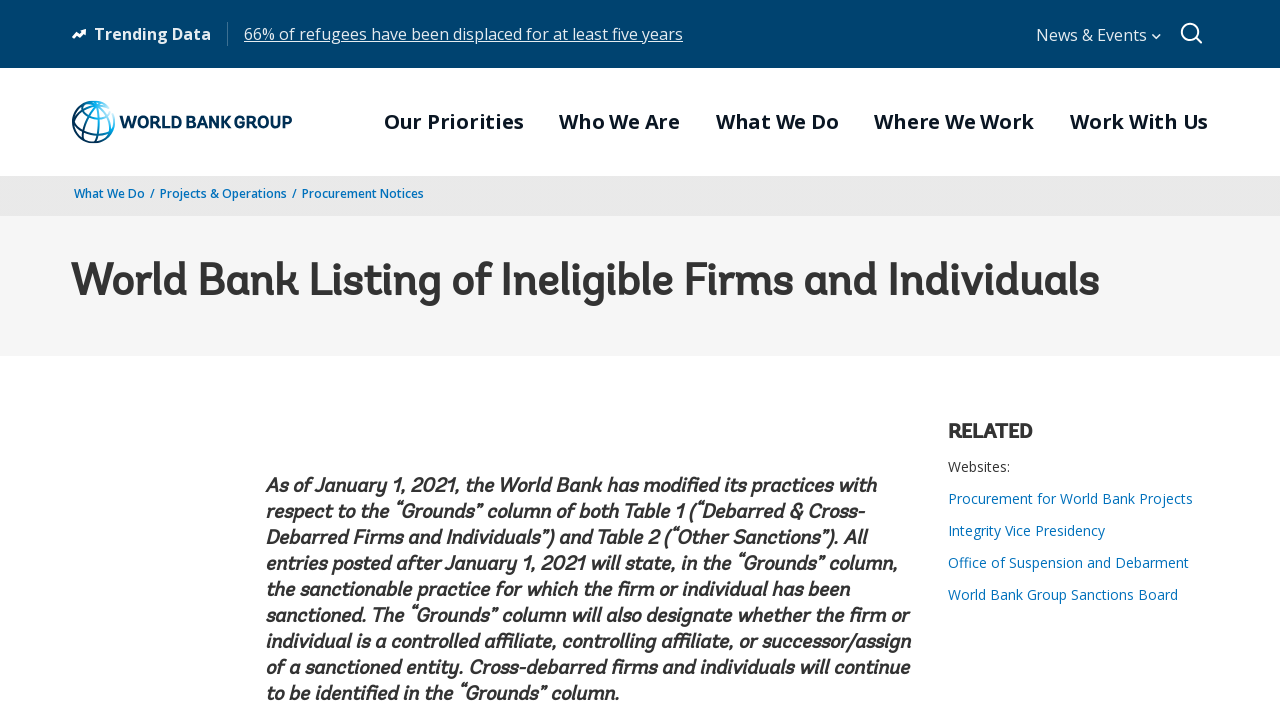